Tests that the browser back button works correctly with filters

Starting URL: https://demo.playwright.dev/todomvc

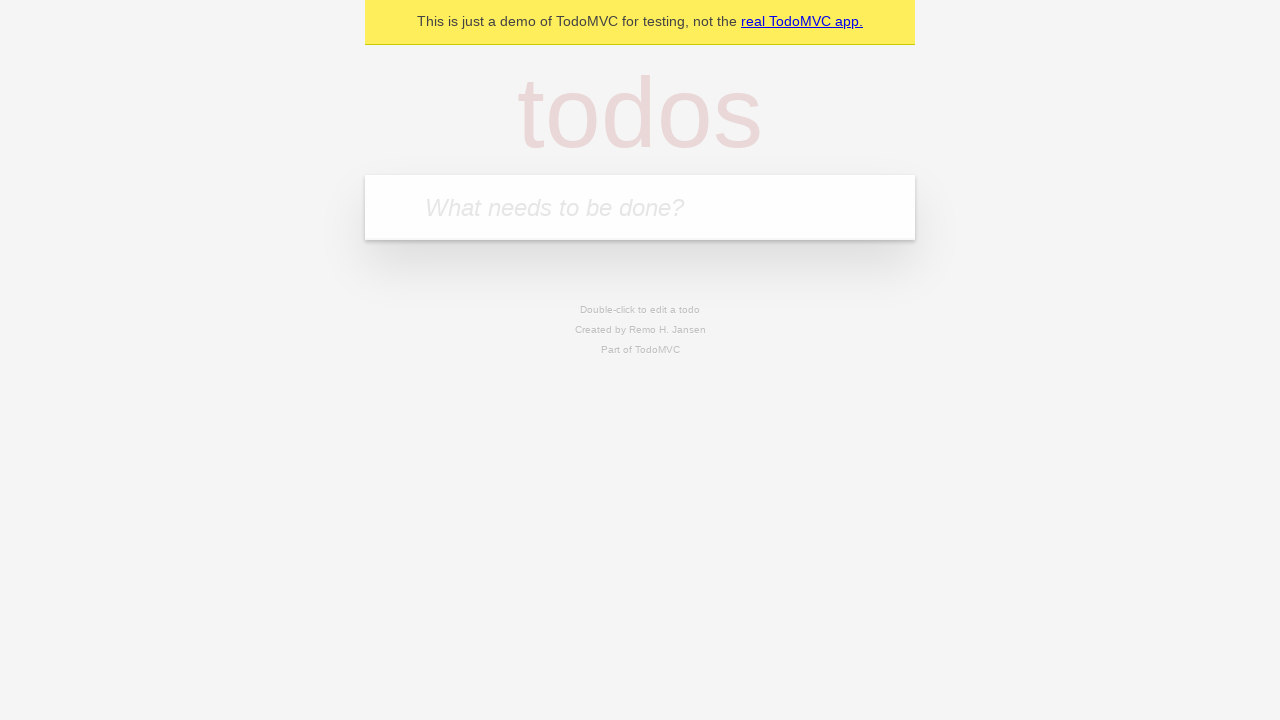

Filled new todo field with 'buy some cheese' on .new-todo
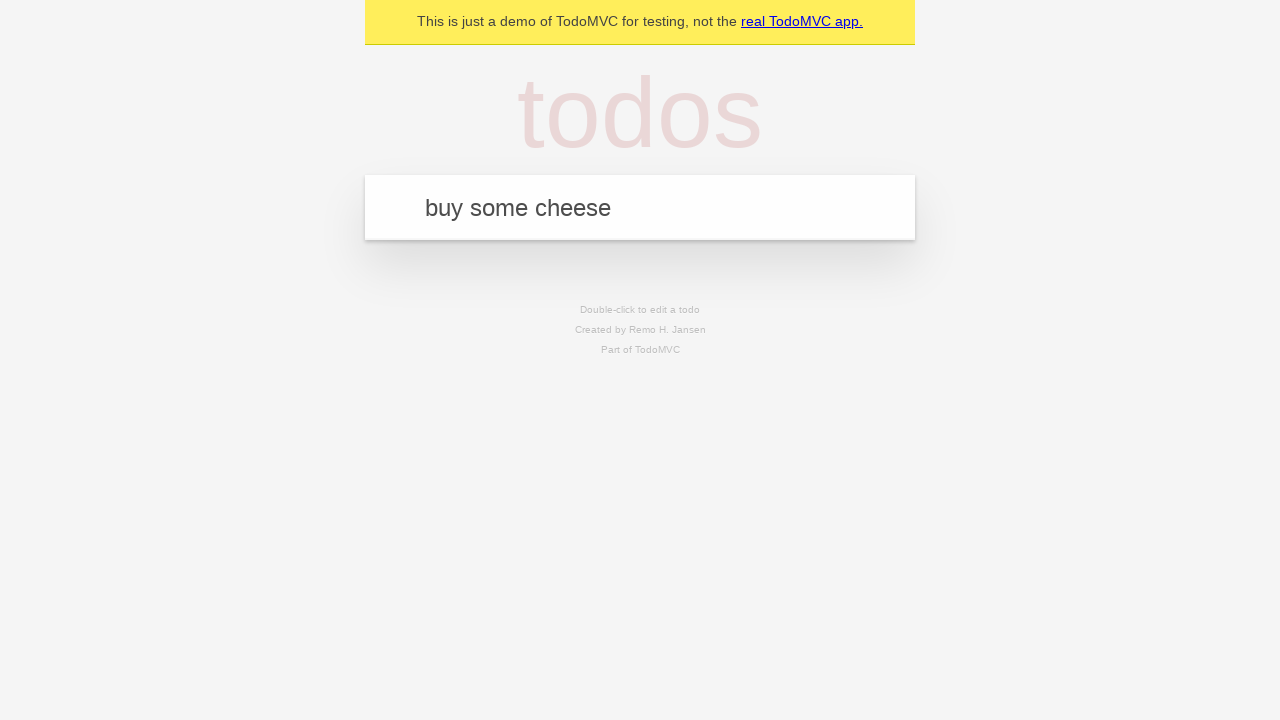

Pressed Enter to add first todo on .new-todo
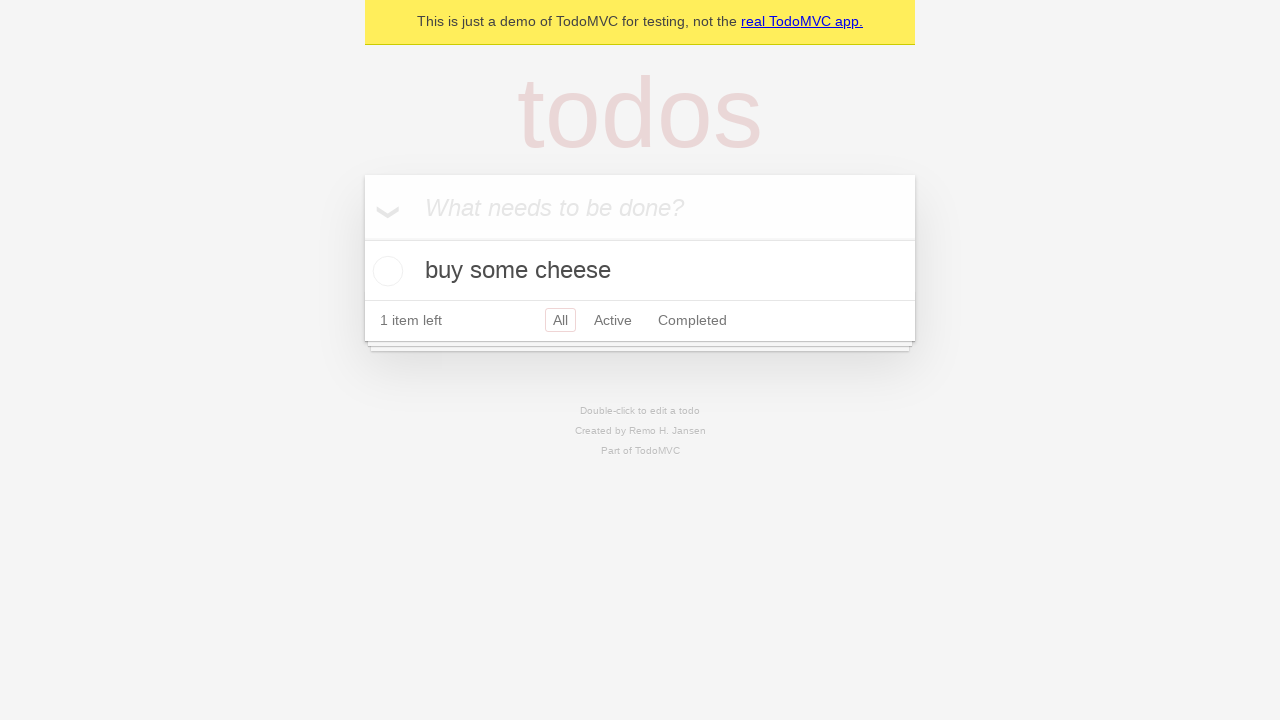

Filled new todo field with 'feed the cat' on .new-todo
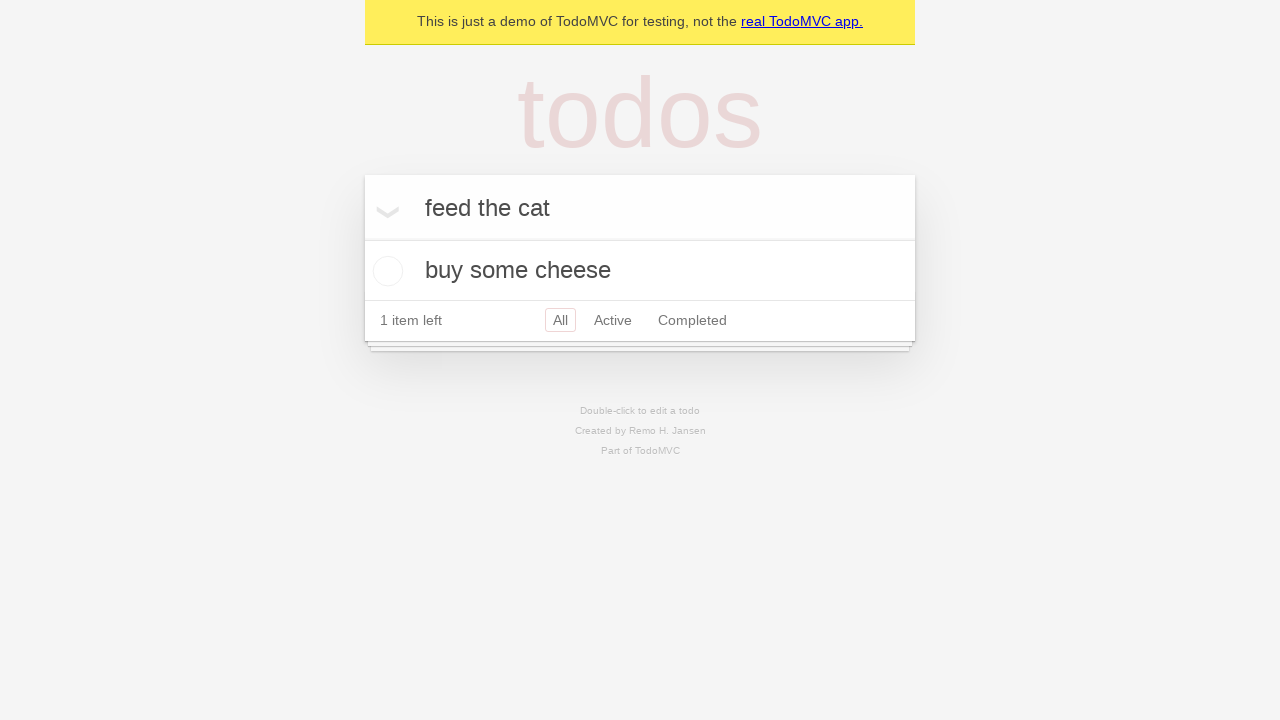

Pressed Enter to add second todo on .new-todo
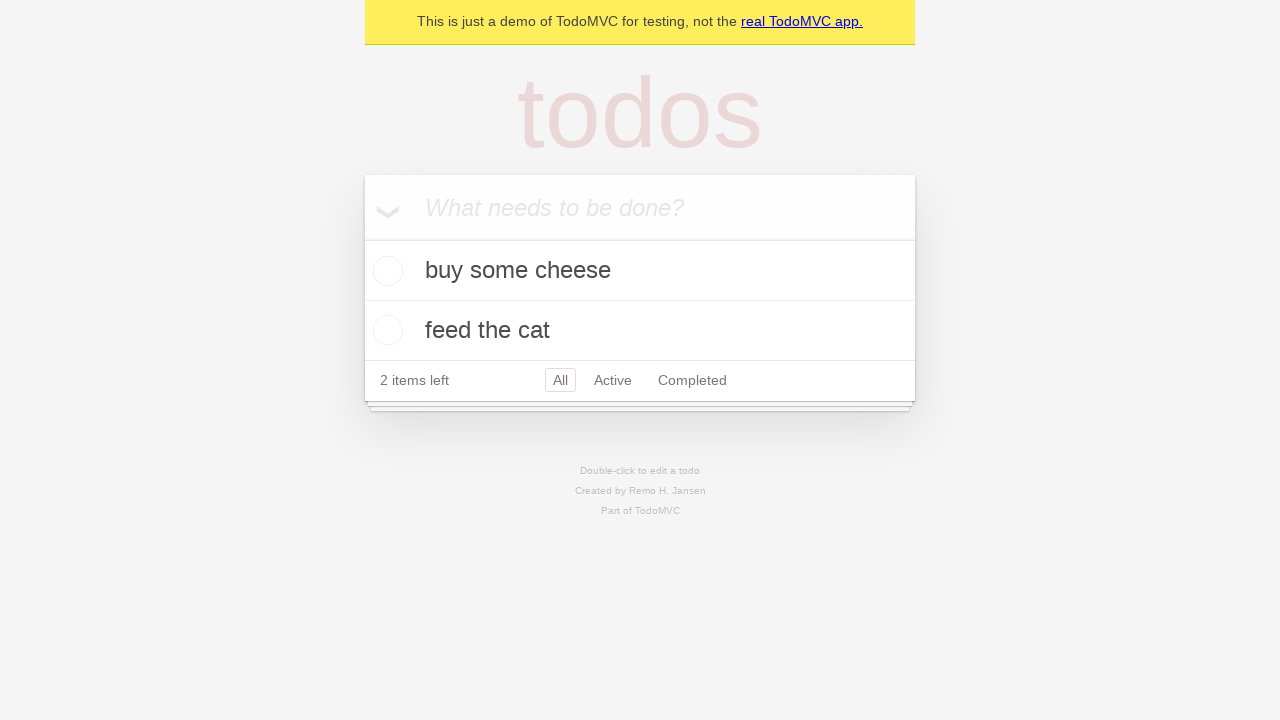

Filled new todo field with 'book a doctors appointment' on .new-todo
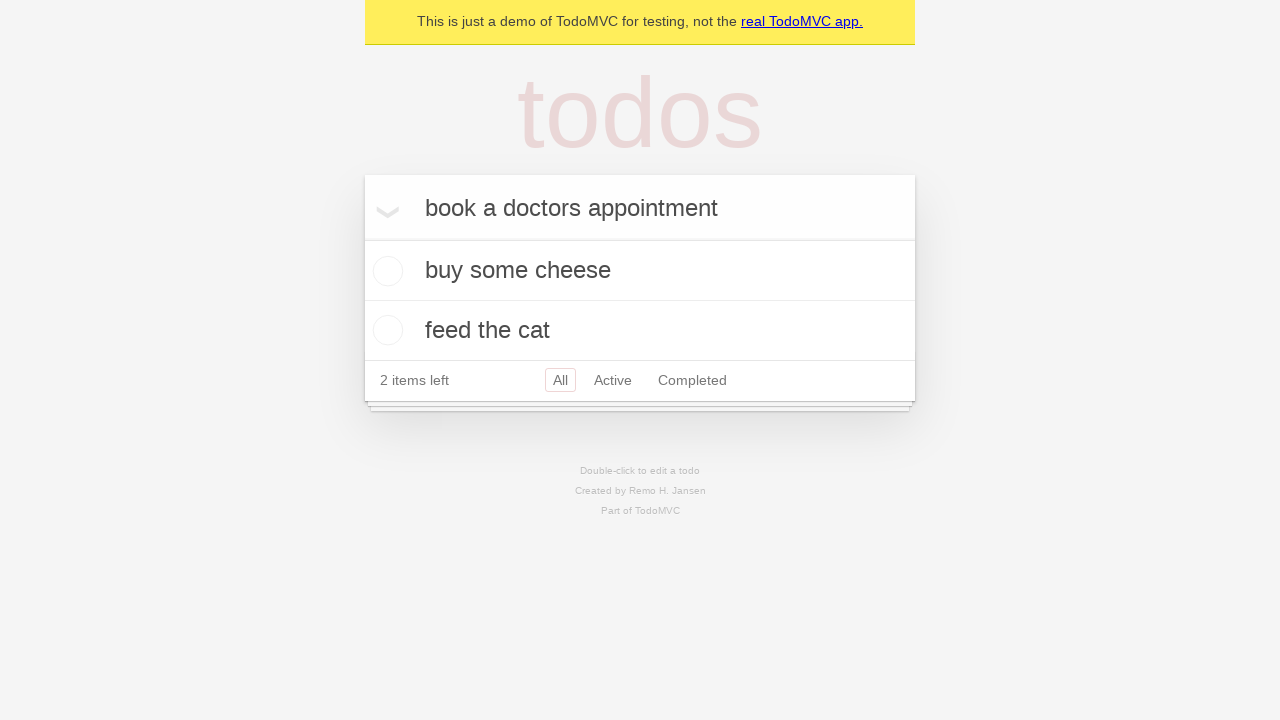

Pressed Enter to add third todo on .new-todo
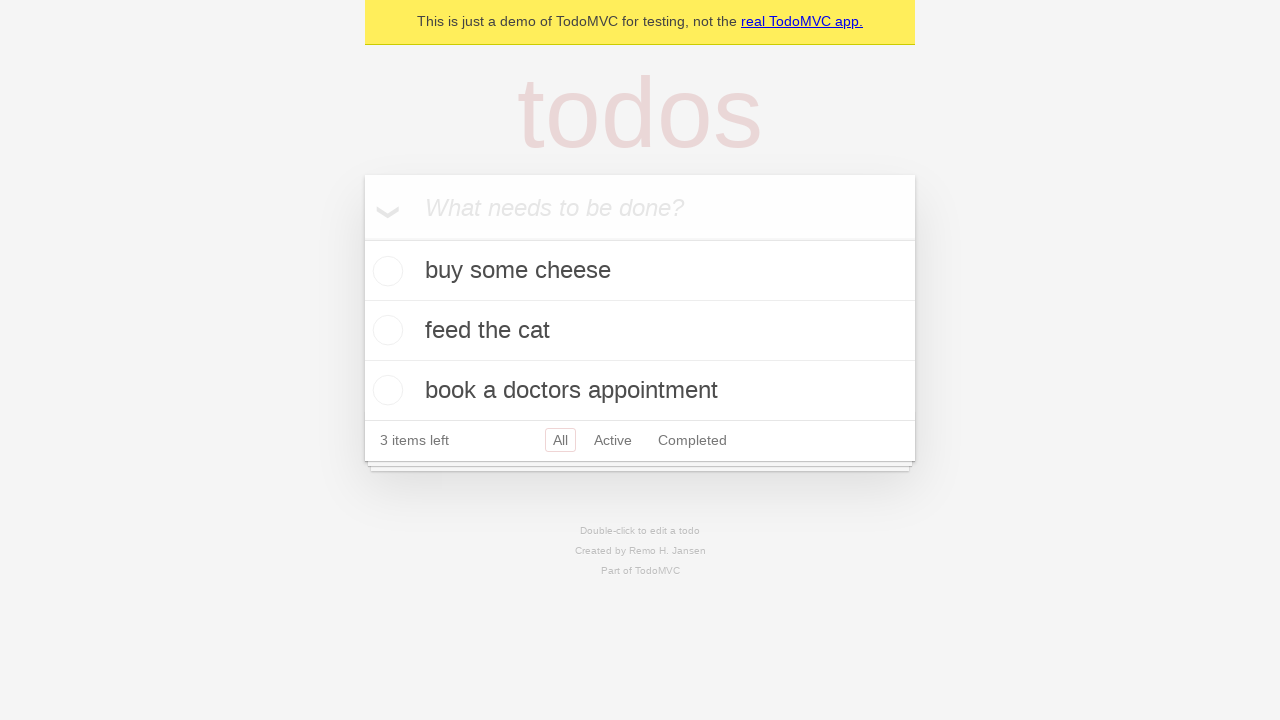

Waited for third todo item to be added to the list
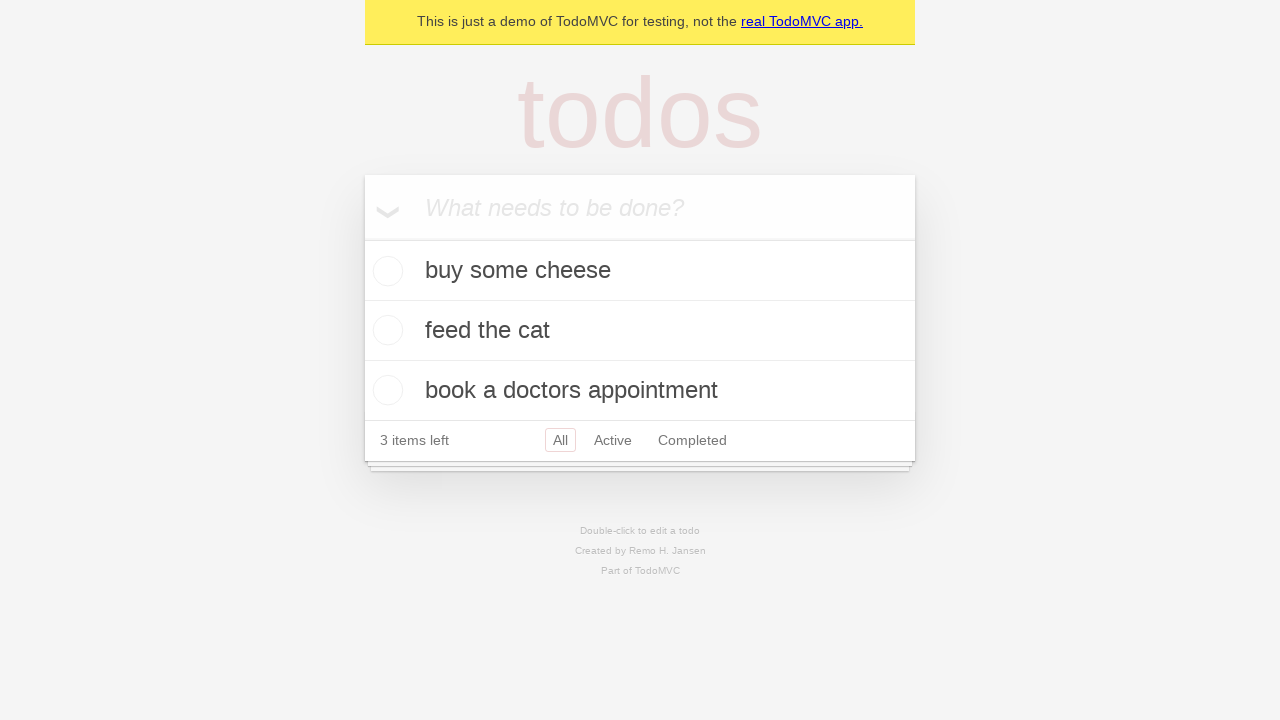

Checked the second todo item as completed at (385, 330) on .todo-list li .toggle >> nth=1
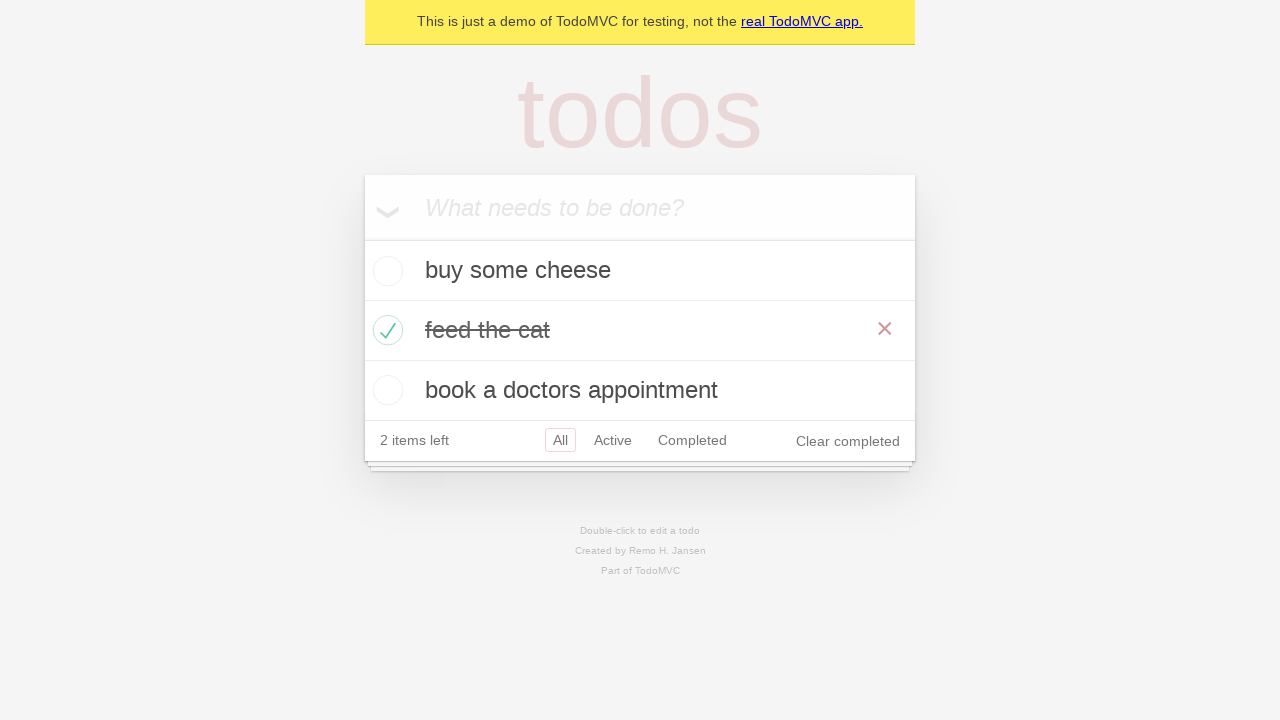

Clicked 'All' filter at (560, 440) on .filters >> text=All
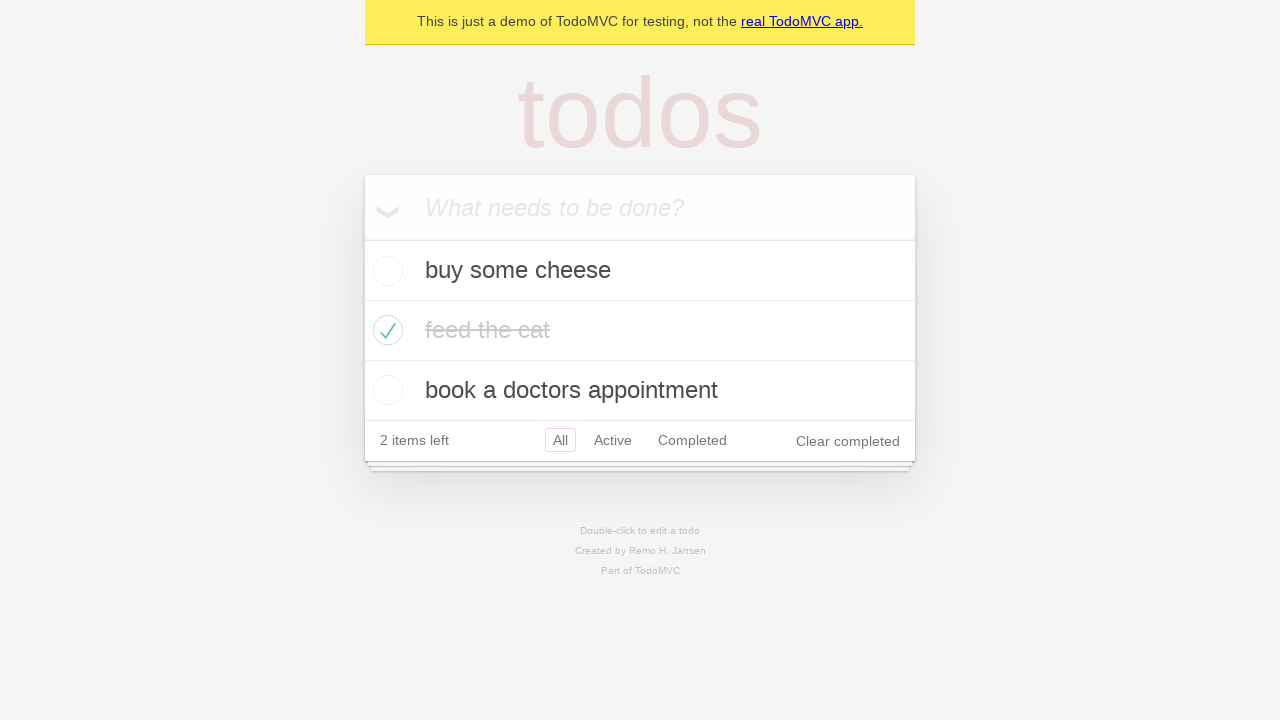

Clicked 'Active' filter at (613, 440) on .filters >> text=Active
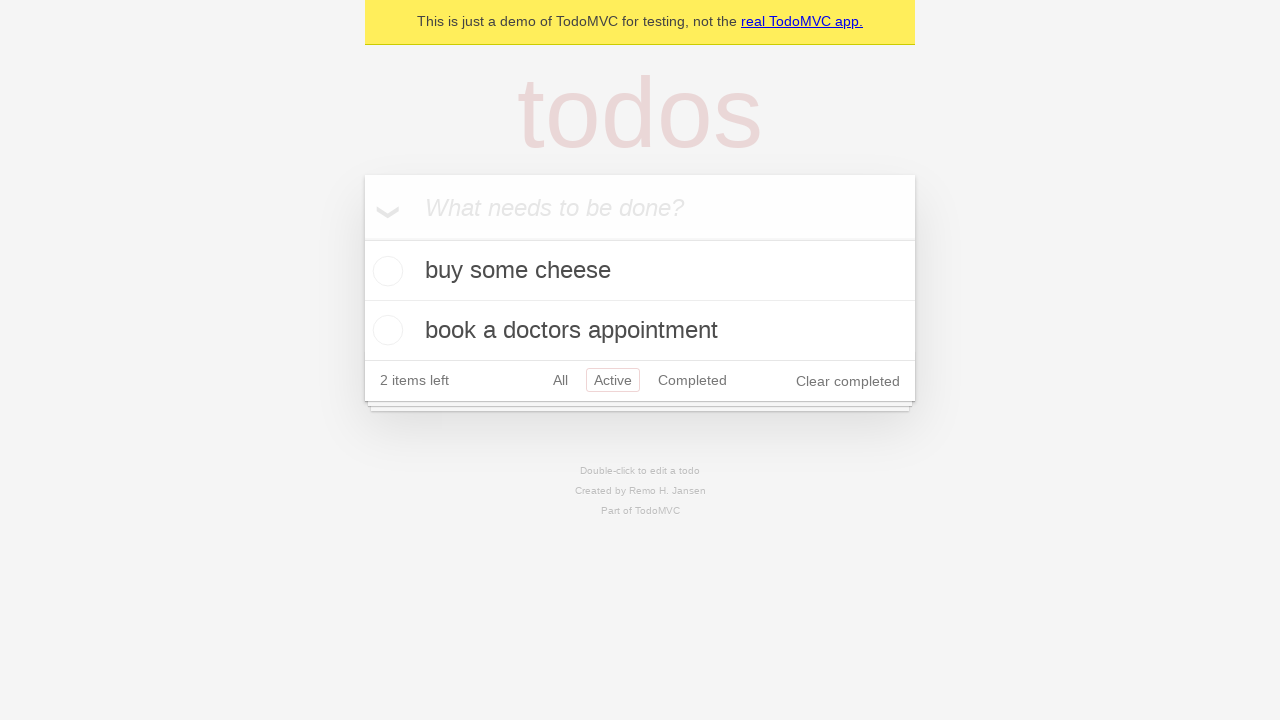

Clicked 'Completed' filter at (692, 380) on .filters >> text=Completed
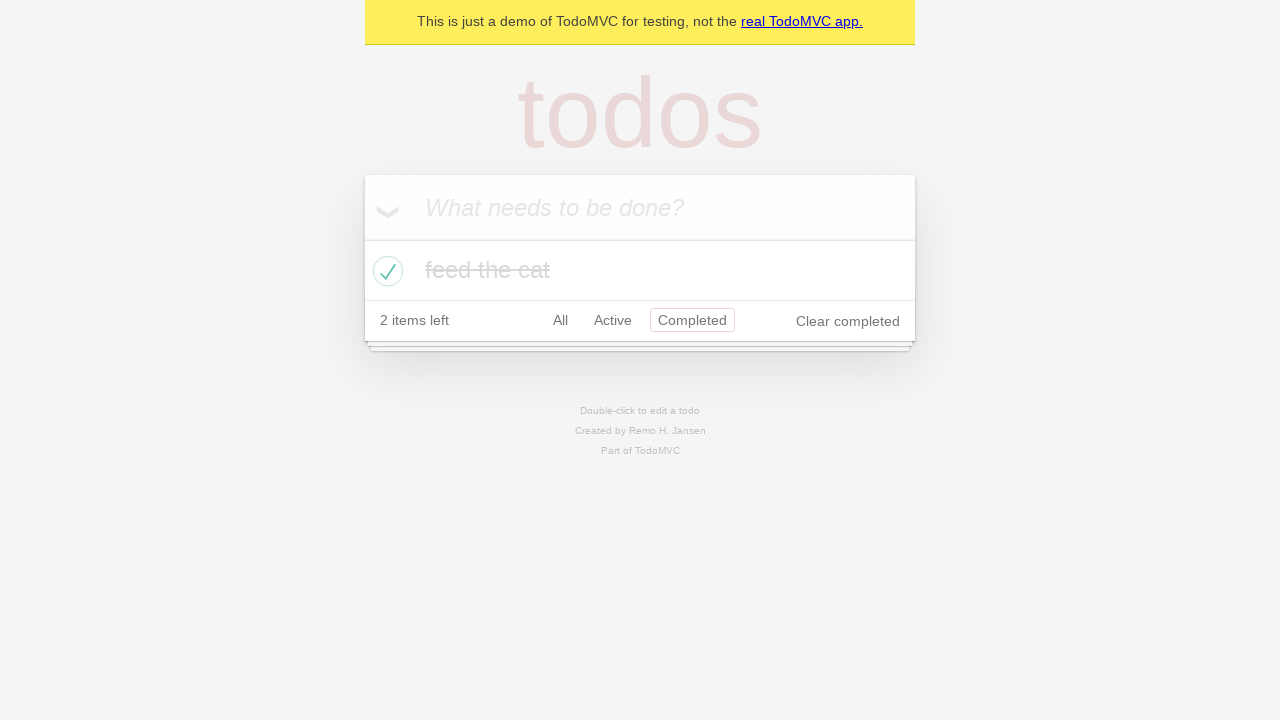

Navigated back using browser back button (from Completed to Active filter)
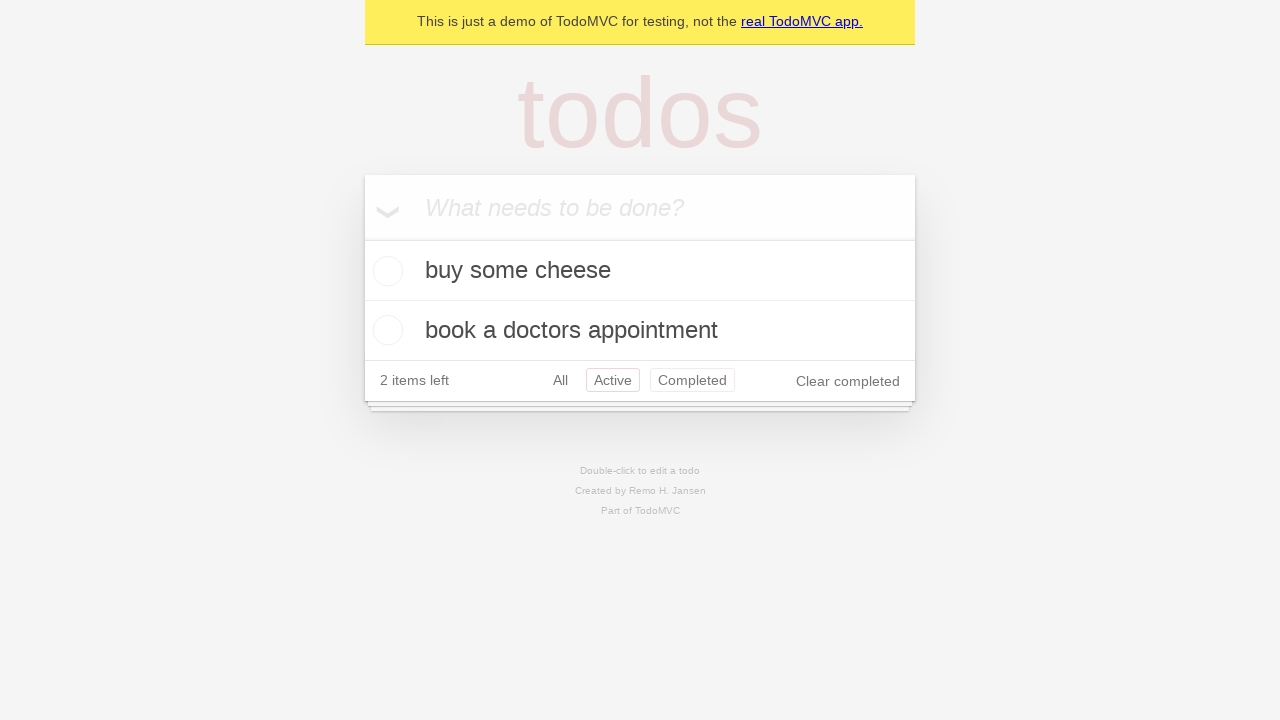

Navigated back using browser back button (from Active to All filter)
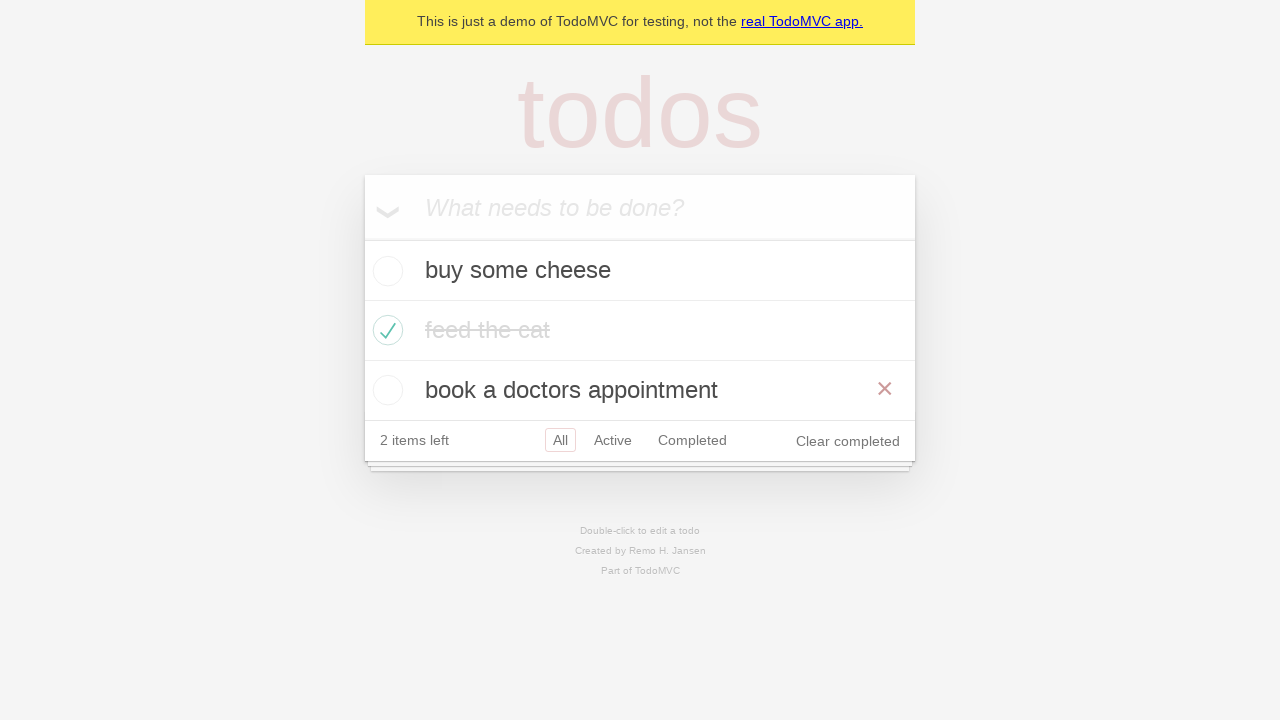

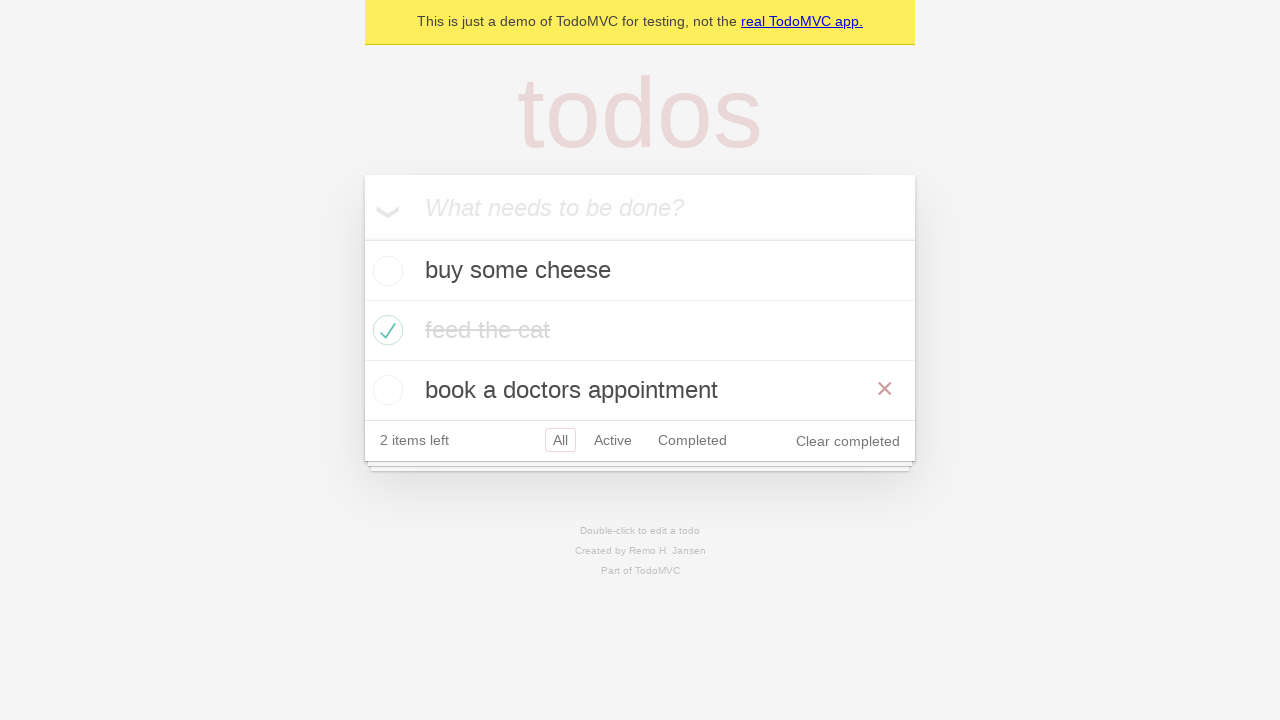